Tests selecting the current date from the jQuery datepicker widget

Starting URL: https://jqueryui.com/datepicker/

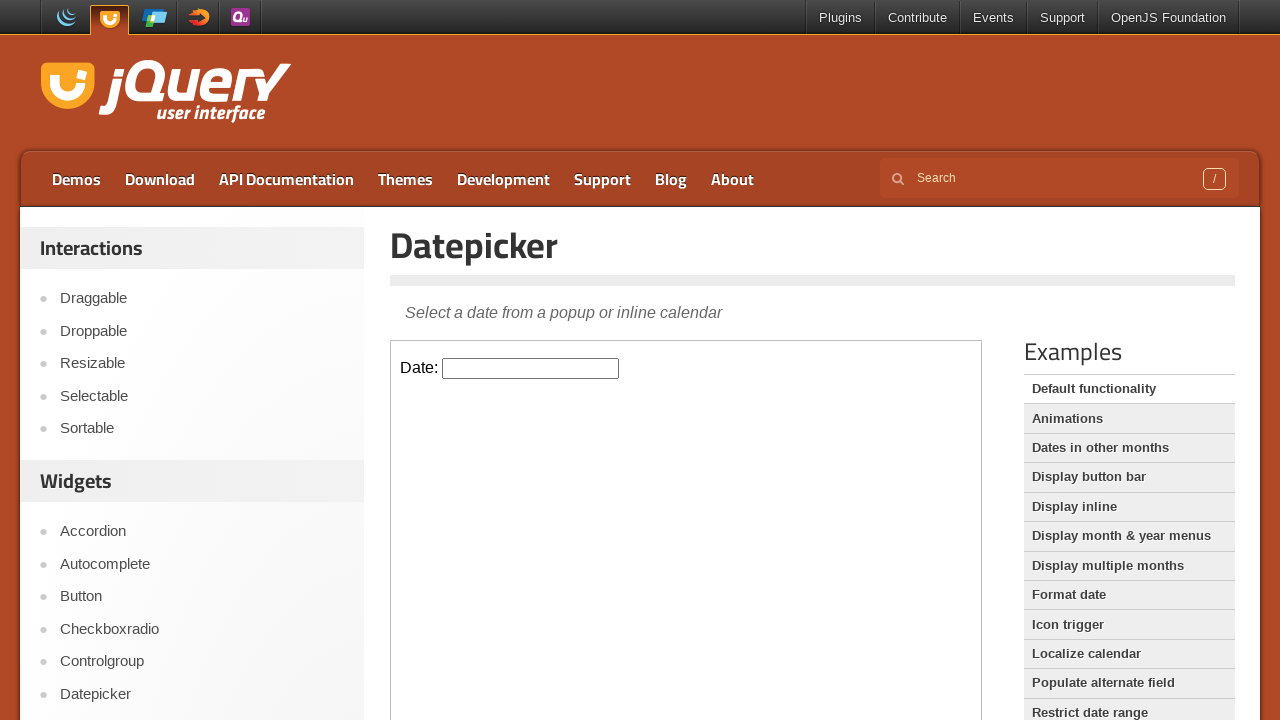

Located iframe containing the datepicker widget
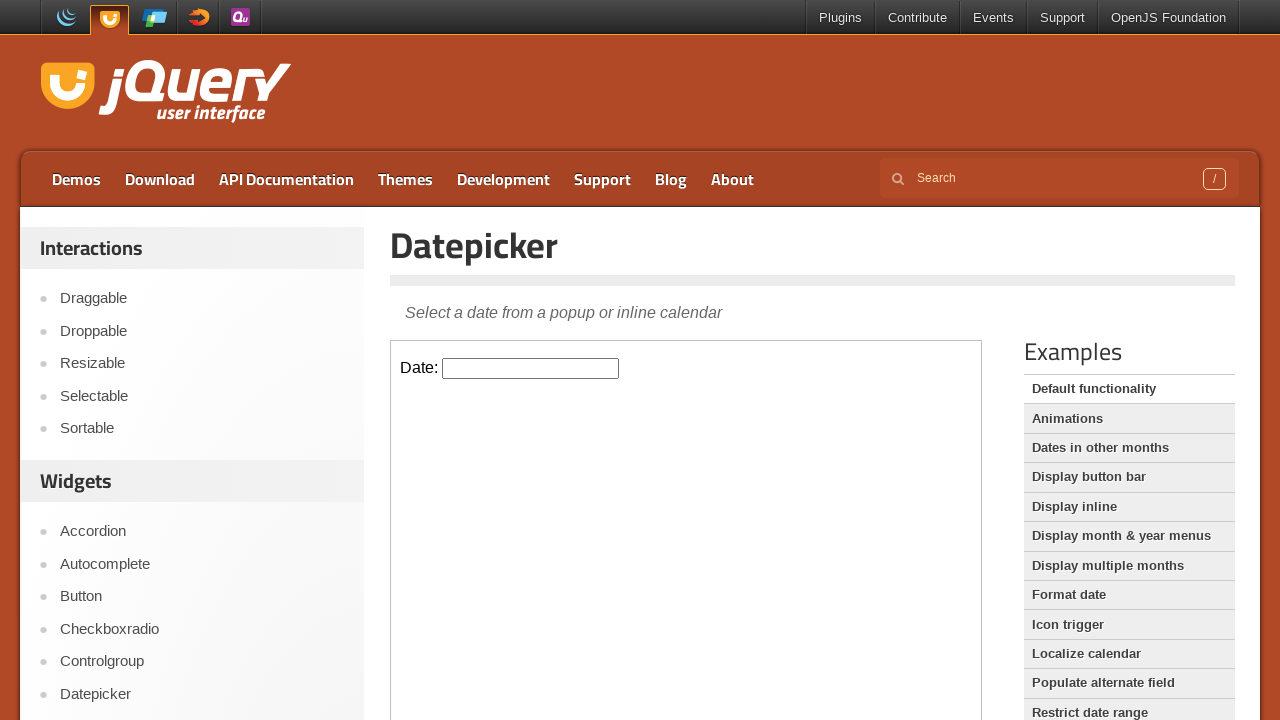

Clicked datepicker input to open the calendar at (531, 368) on xpath=//*[@id='content']/iframe >> internal:control=enter-frame >> #datepicker
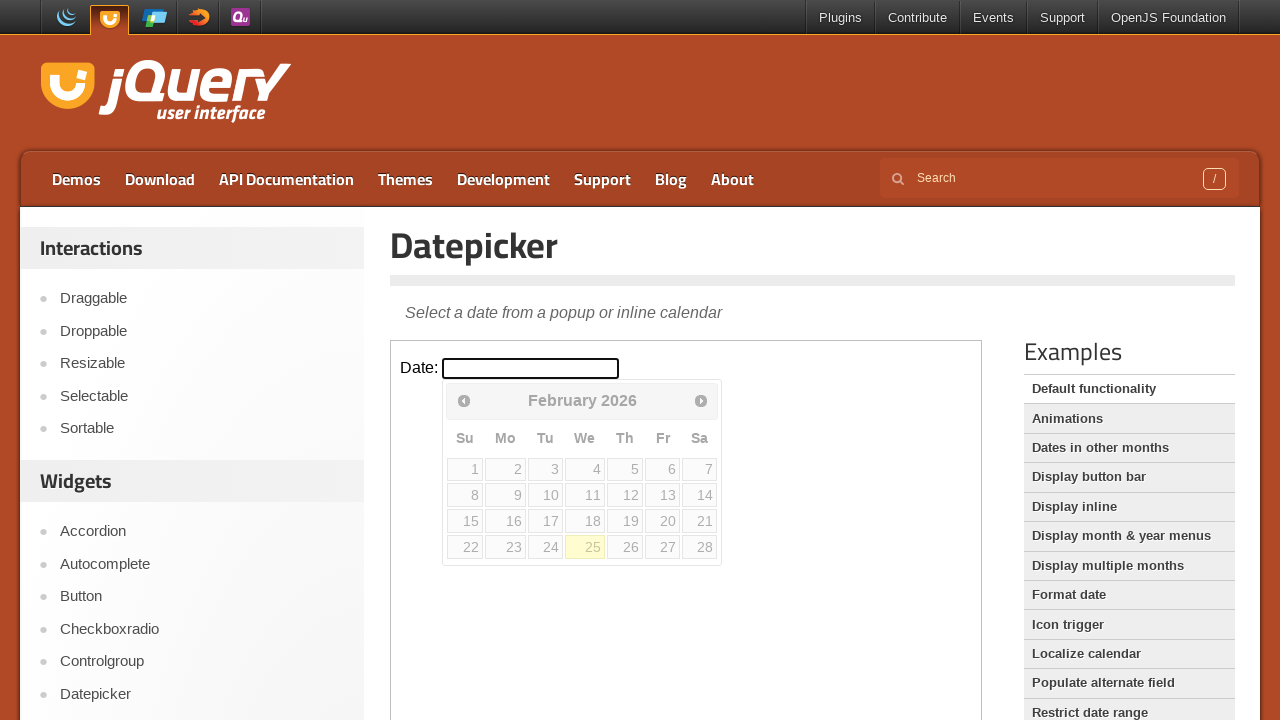

Selected current date (25) from the datepicker calendar at (585, 547) on xpath=//*[@id='content']/iframe >> internal:control=enter-frame >> text=25
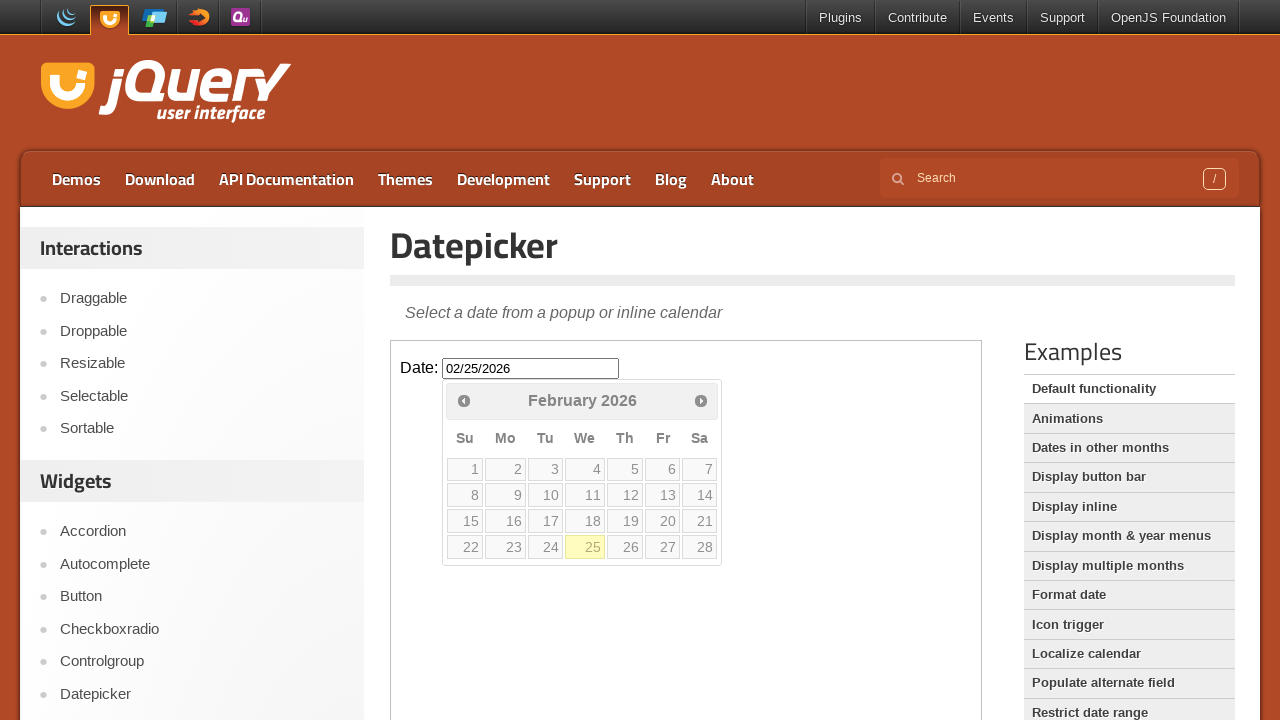

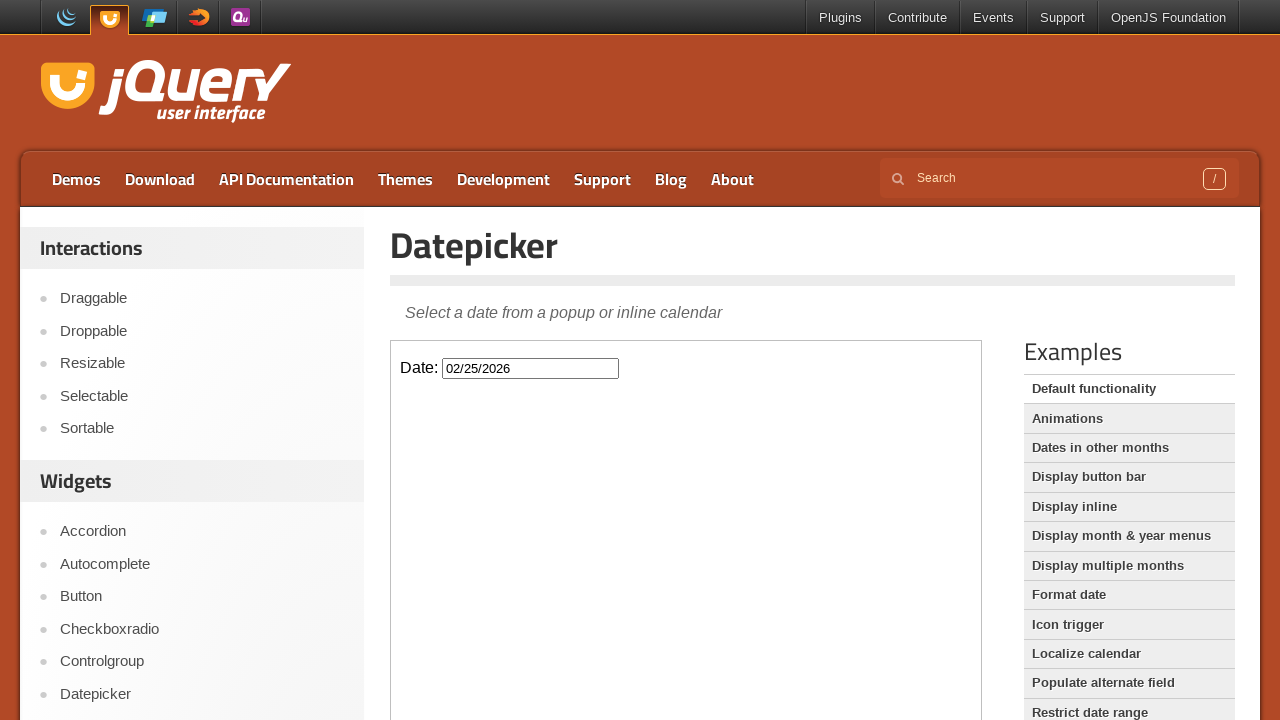